Tests that the Clear completed button displays correct text after completing an item

Starting URL: https://demo.playwright.dev/todomvc

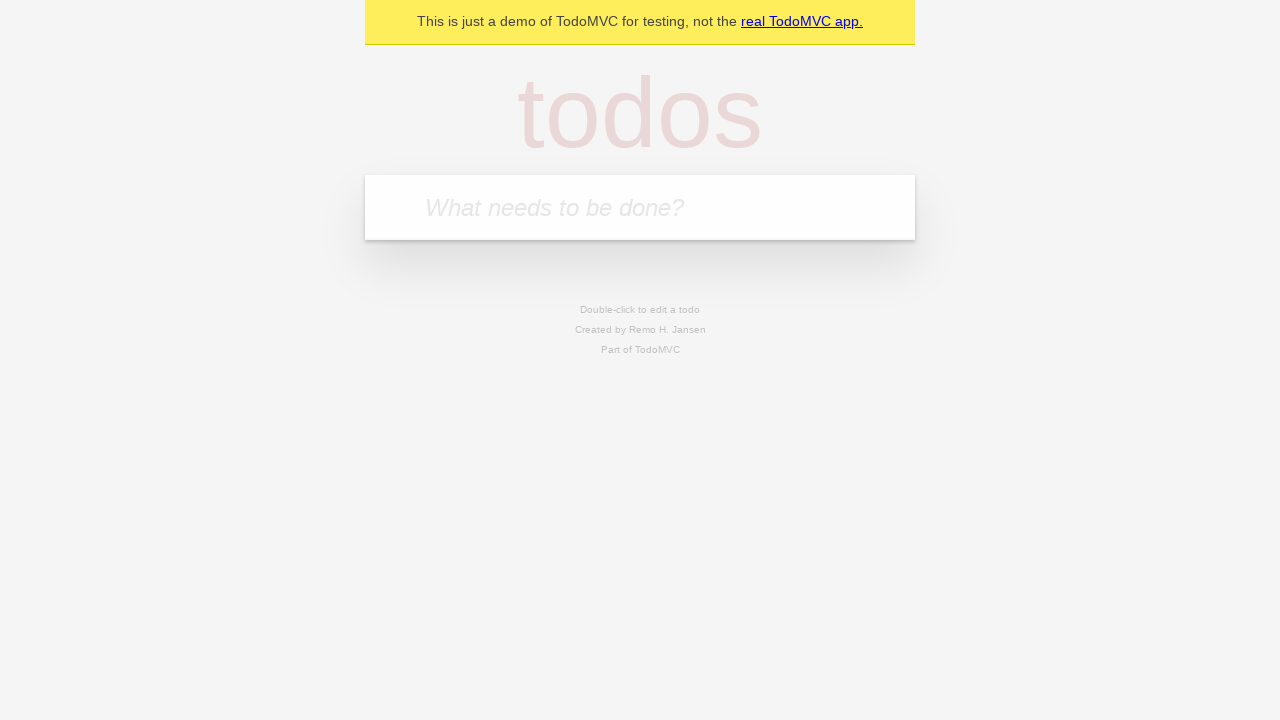

Filled todo input with 'buy some cheese' on internal:attr=[placeholder="What needs to be done?"i]
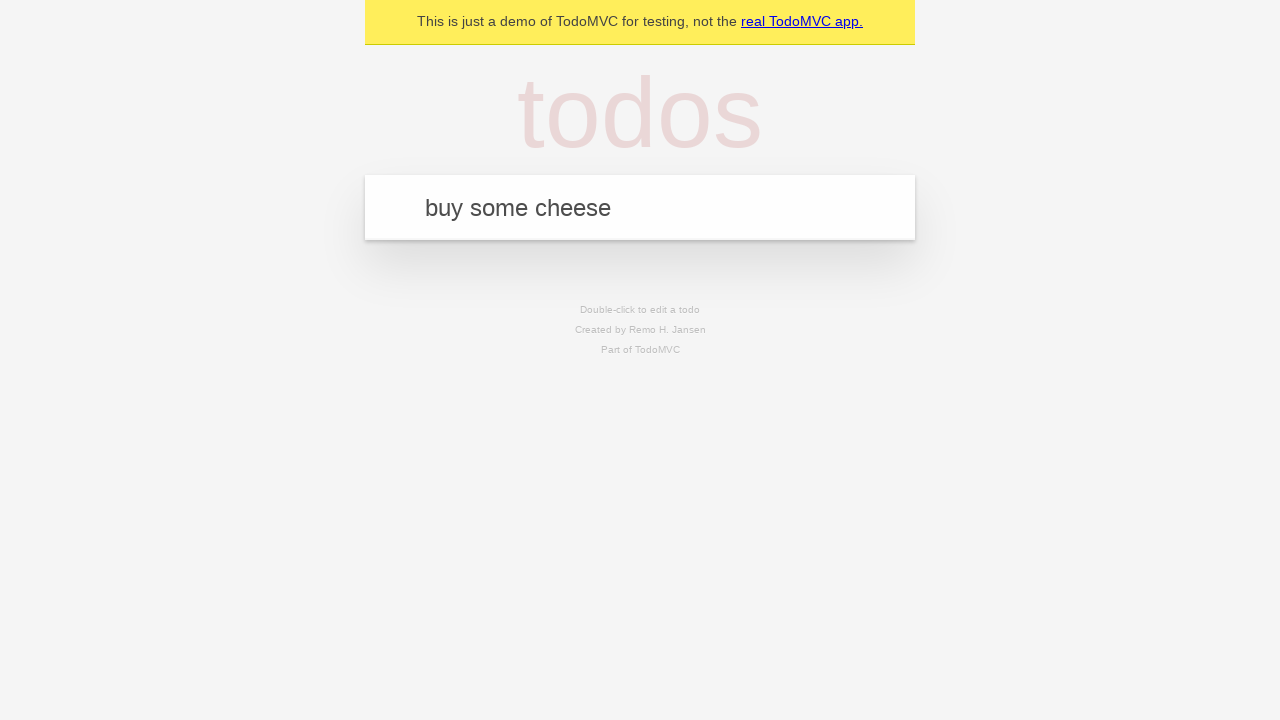

Pressed Enter to add first todo item on internal:attr=[placeholder="What needs to be done?"i]
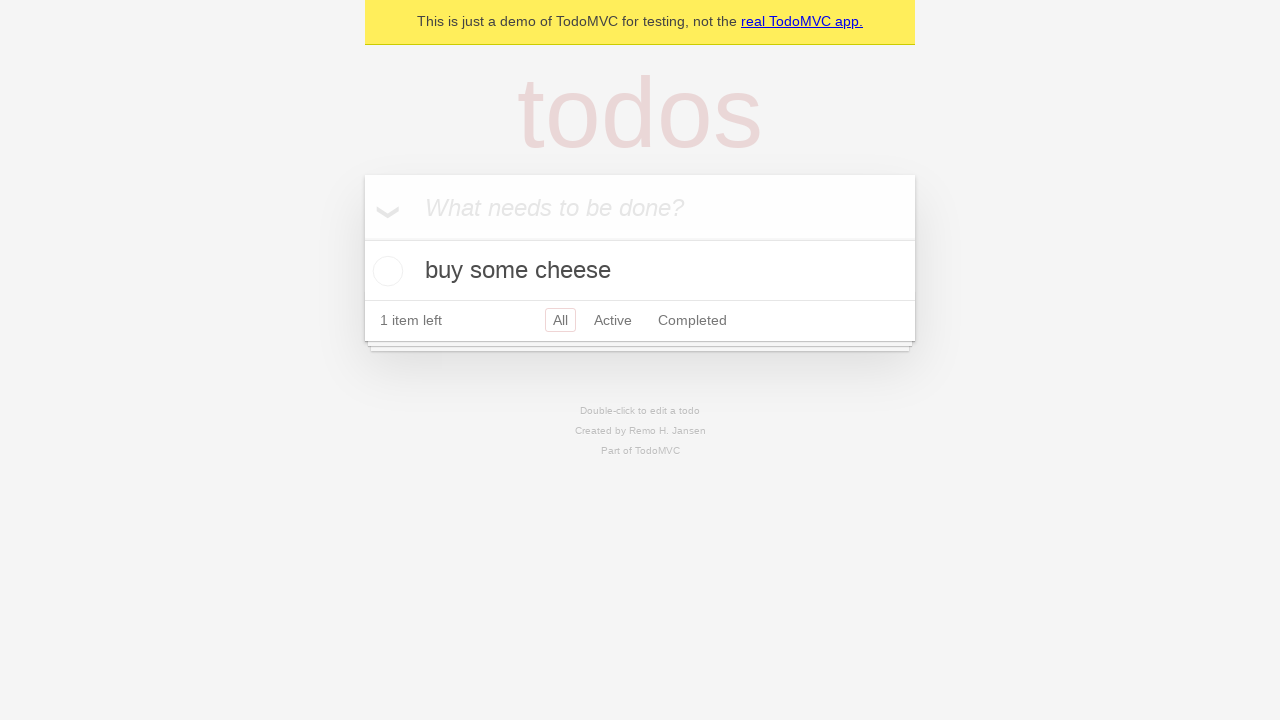

Filled todo input with 'feed the cat' on internal:attr=[placeholder="What needs to be done?"i]
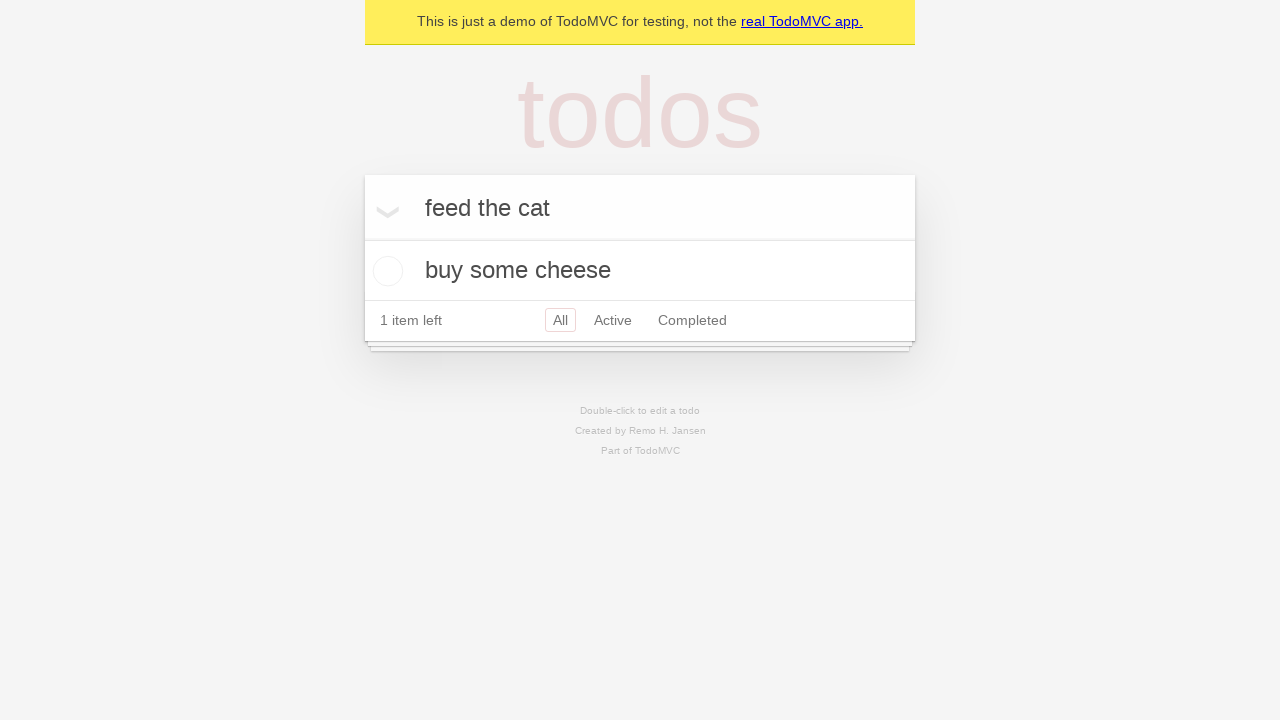

Pressed Enter to add second todo item on internal:attr=[placeholder="What needs to be done?"i]
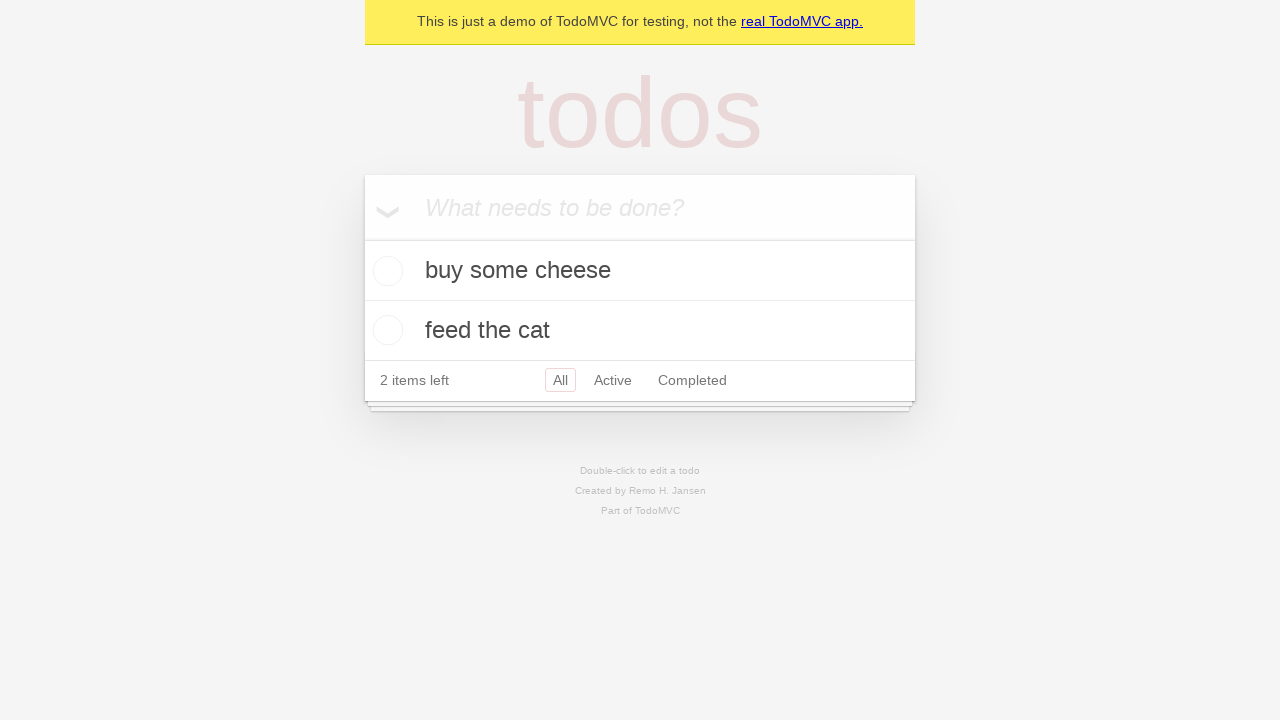

Filled todo input with 'book a doctors appointment' on internal:attr=[placeholder="What needs to be done?"i]
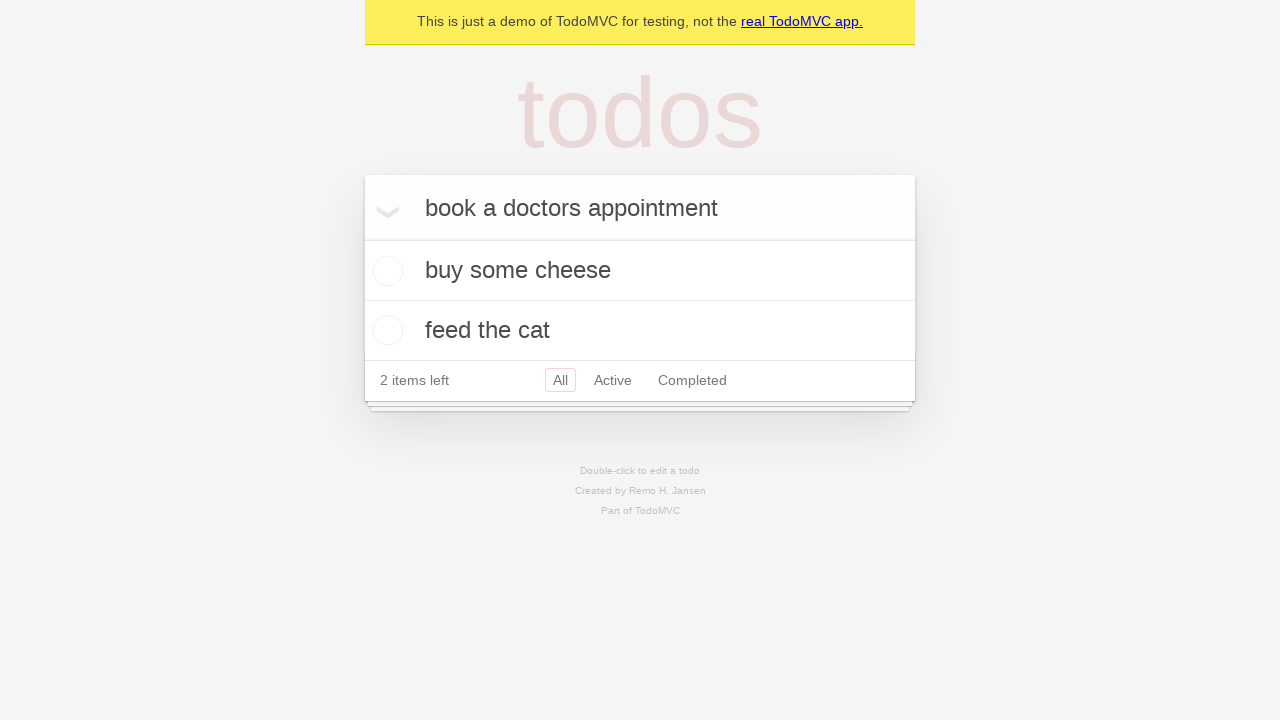

Pressed Enter to add third todo item on internal:attr=[placeholder="What needs to be done?"i]
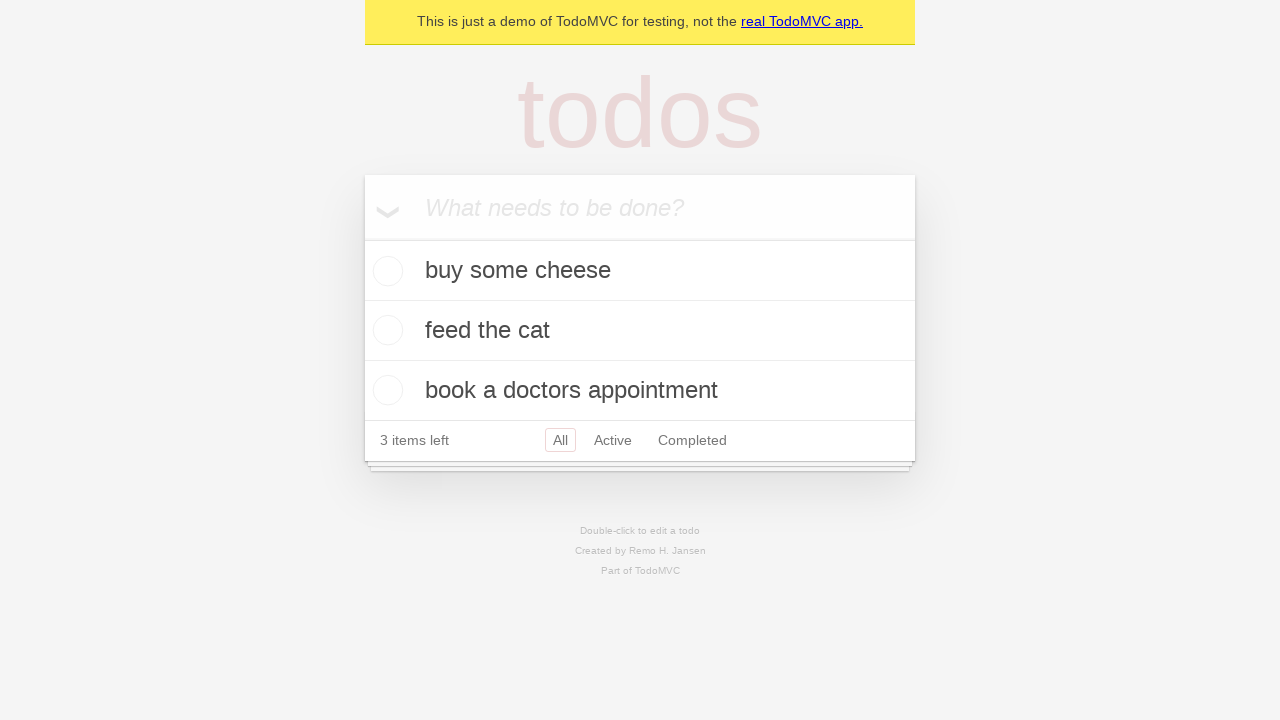

Waited for all three todo items to be present
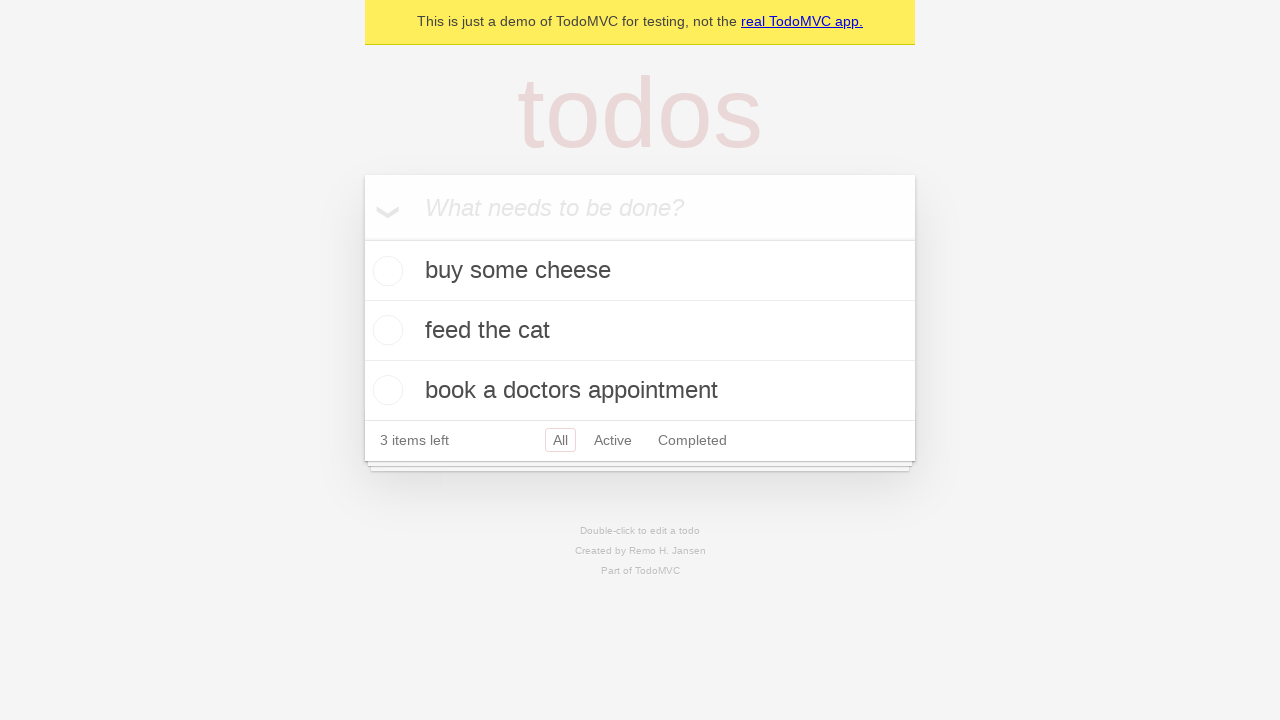

Checked the first todo item to mark it as completed at (385, 271) on .todo-list li .toggle >> nth=0
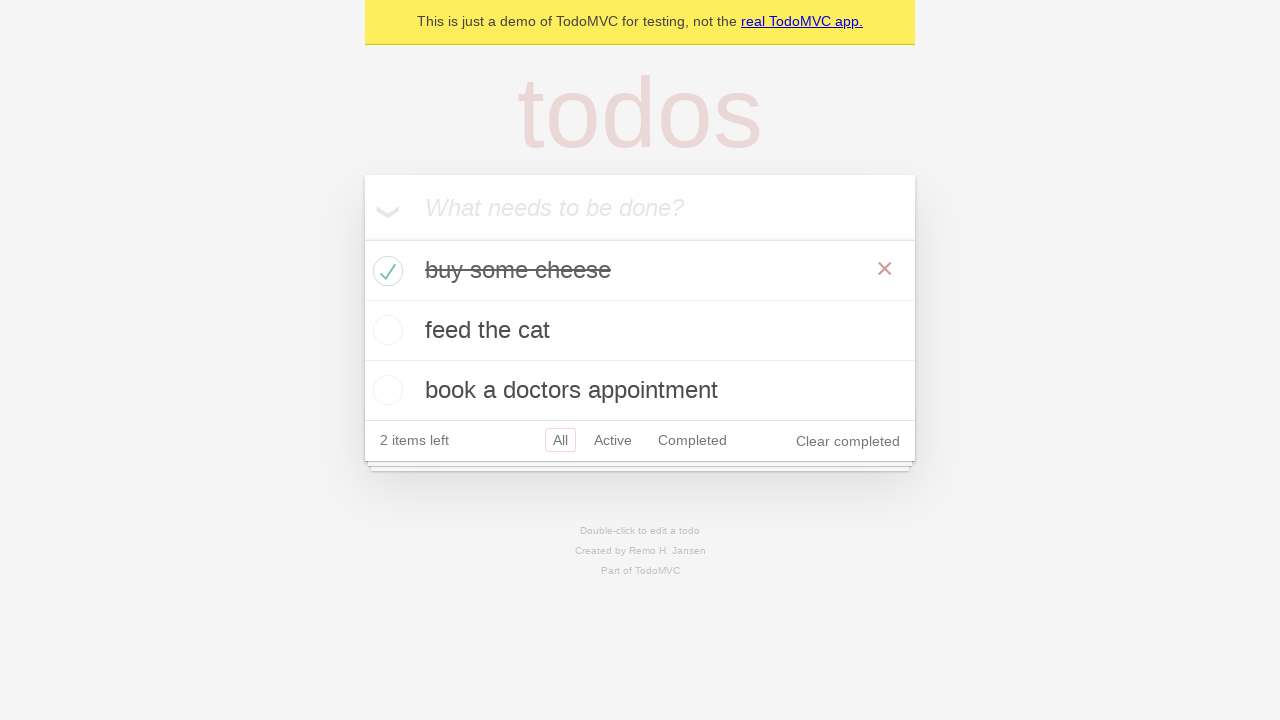

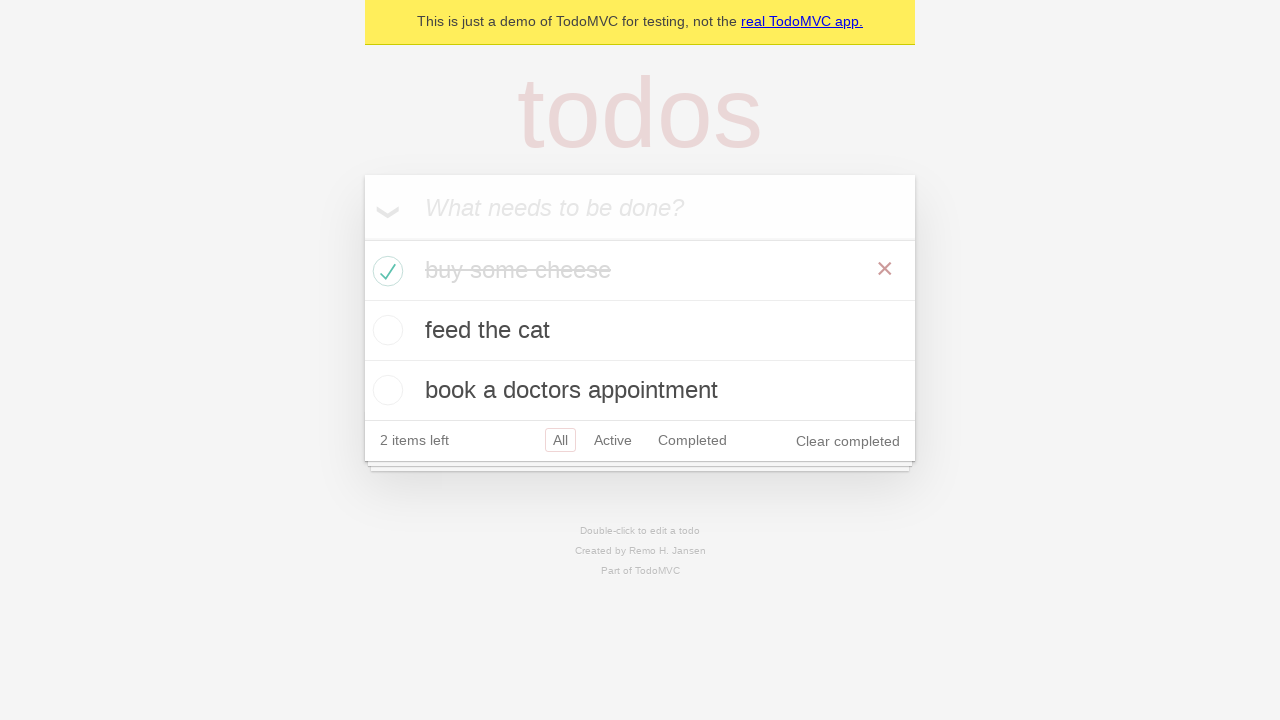